Clicks a prompt button, enters text in the prompt dialog, and verifies the entered text is displayed

Starting URL: https://demoqa.com/alerts

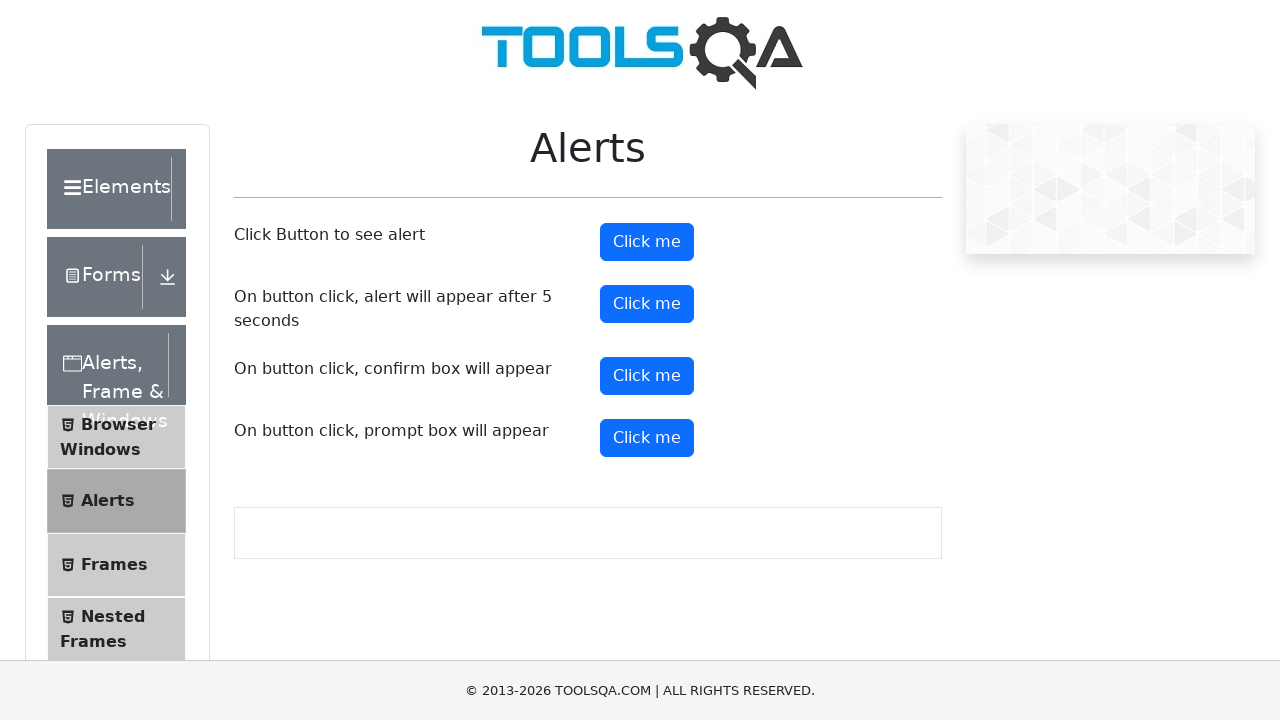

Set up dialog handler to accept prompt with text 'Alice'
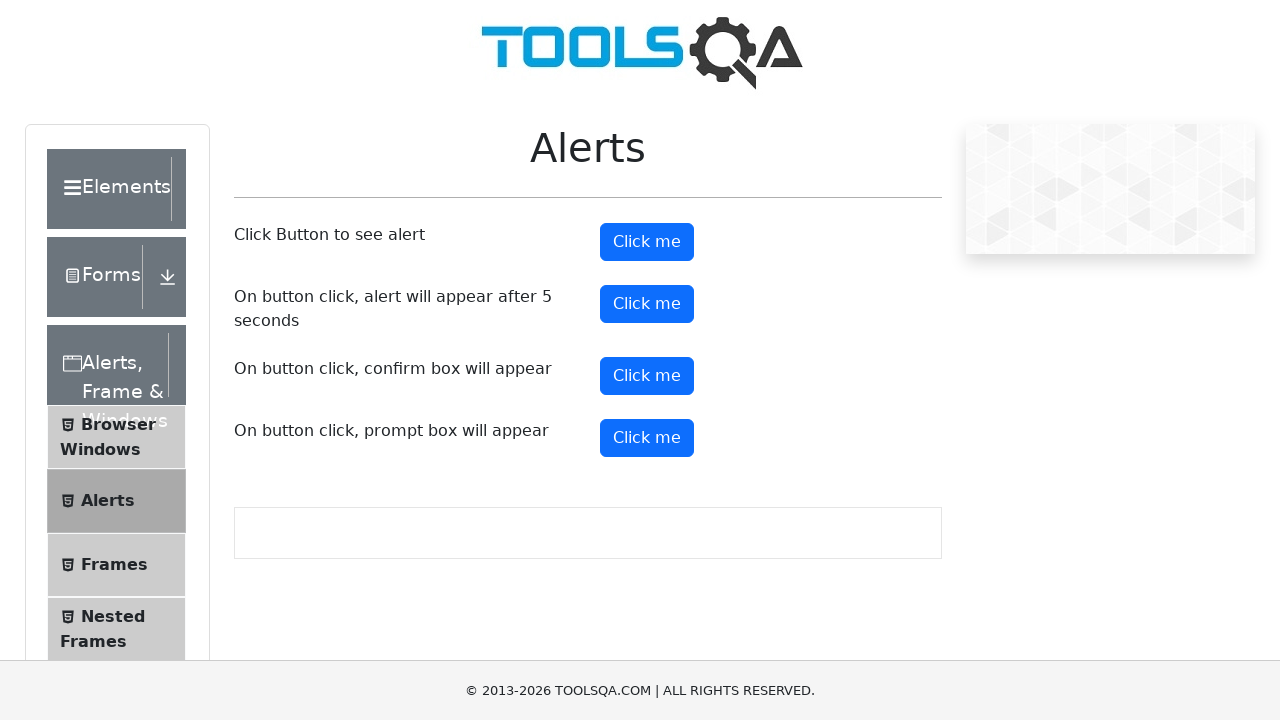

Clicked the prompt button at (647, 438) on #promtButton
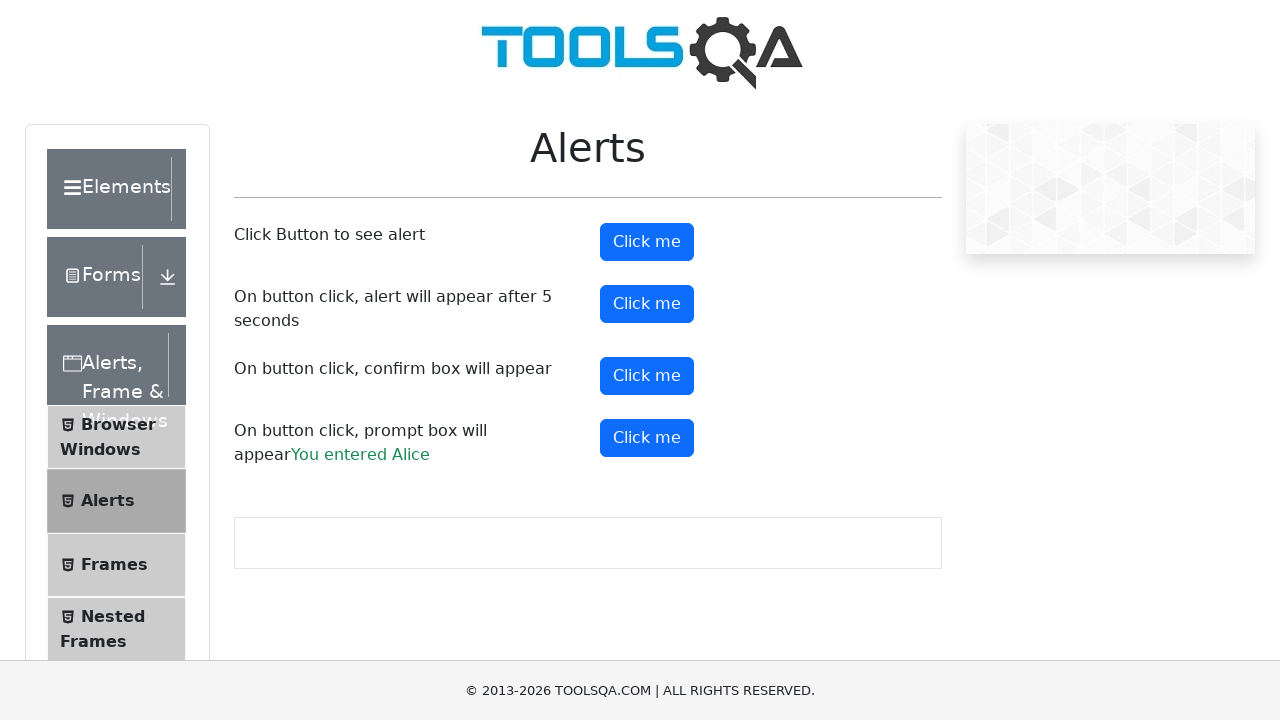

Prompt result element loaded and visible
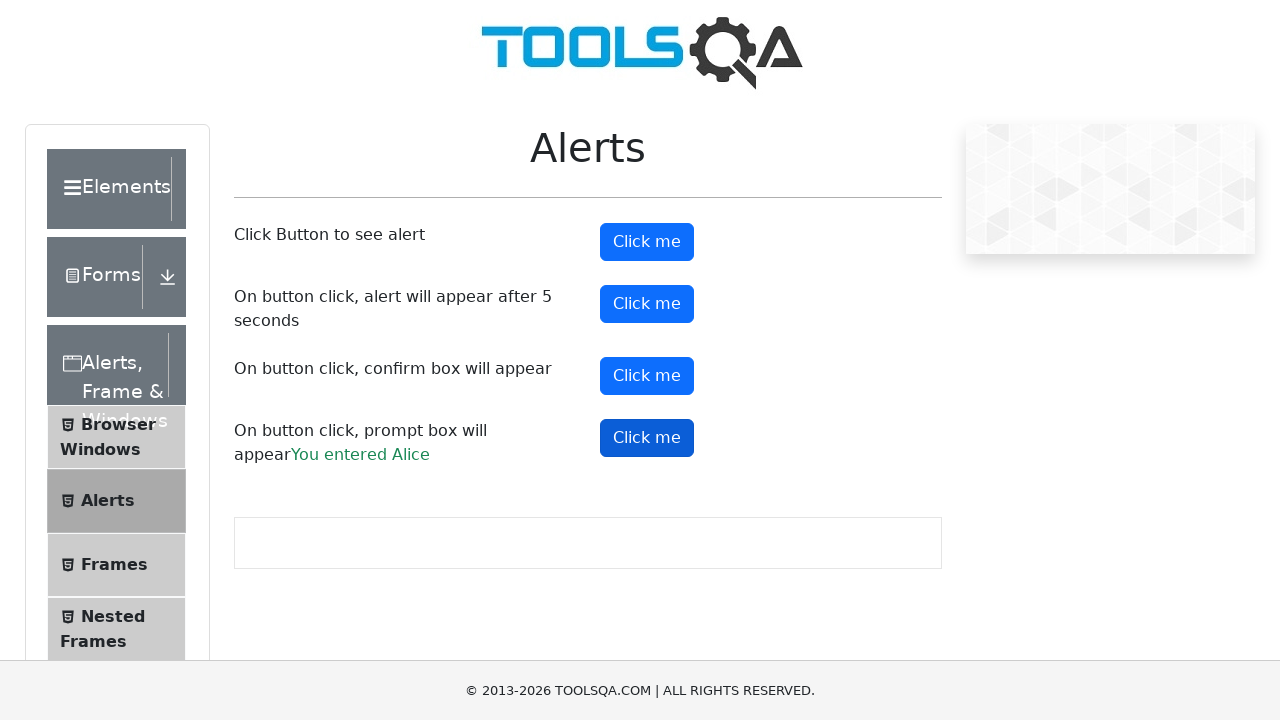

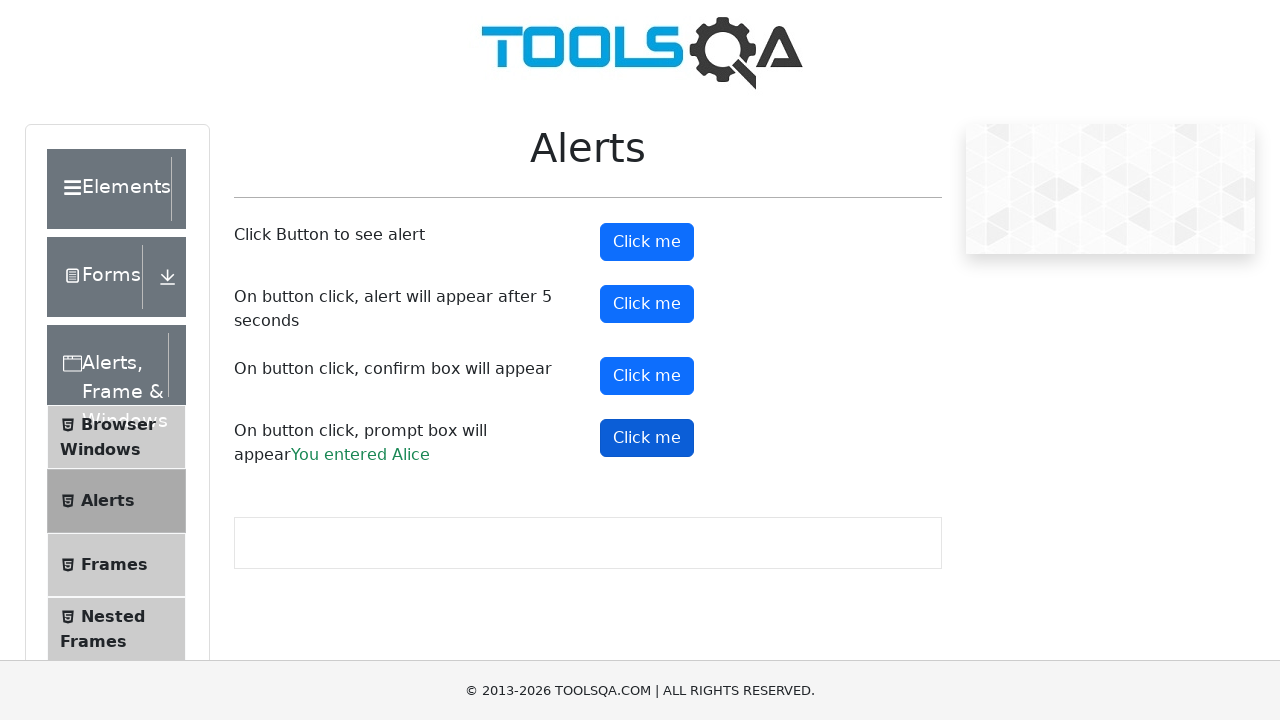